Verifies radio button functionality for flight type selection, checking that date fields are properly enabled/disabled based on One Way vs Round Trip selection

Starting URL: https://rahulshettyacademy.com/dropdownsPractise/

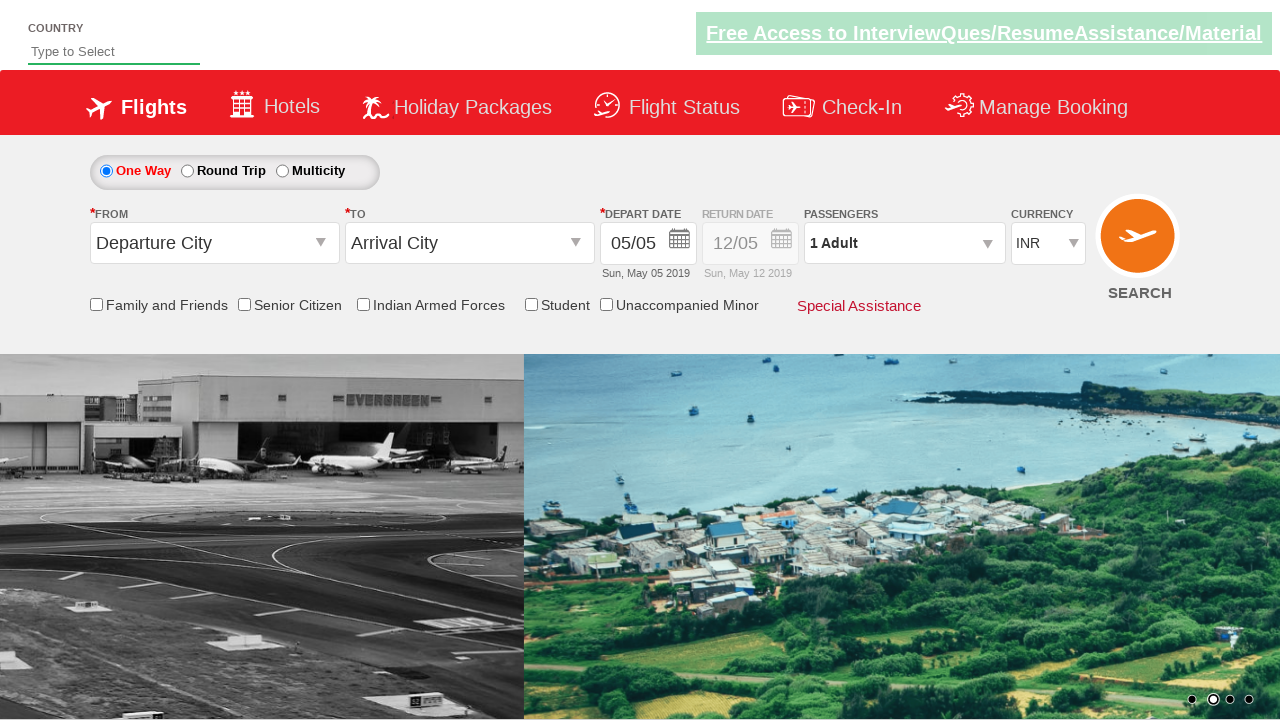

Clicked Round Trip radio button at (187, 171) on #ctl00_mainContent_rbtnl_Trip_1
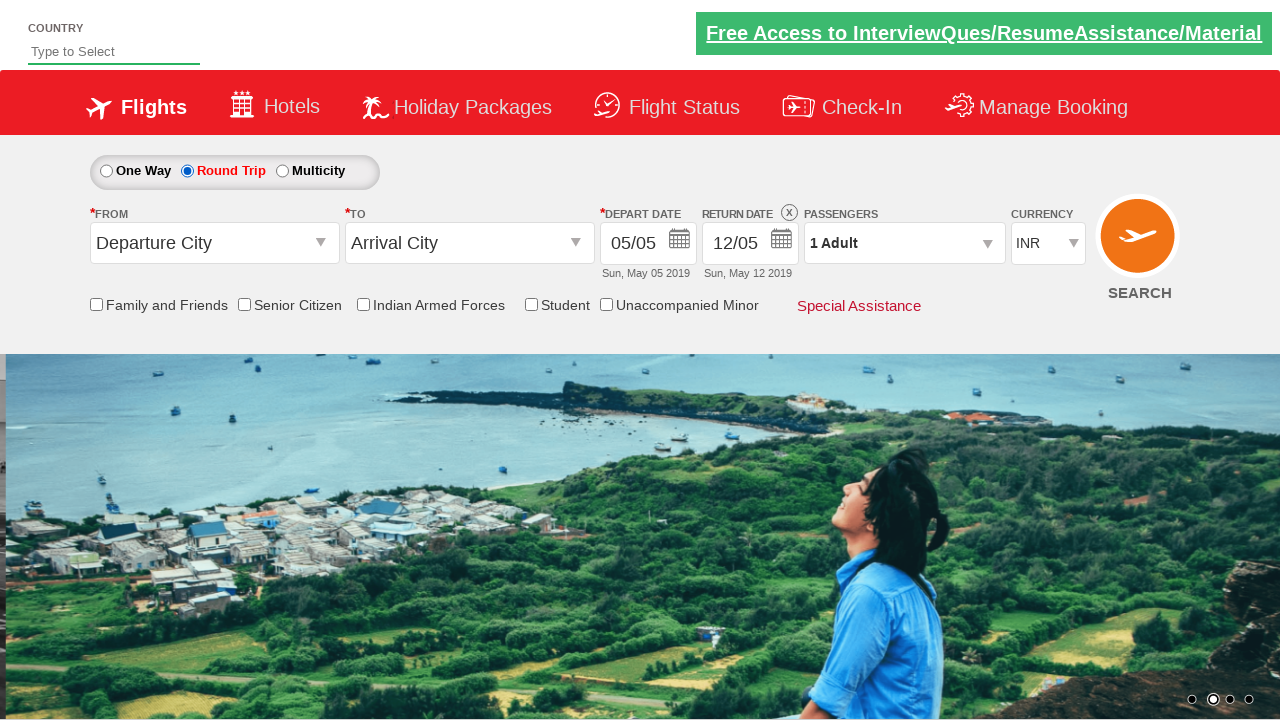

Located One Way radio button
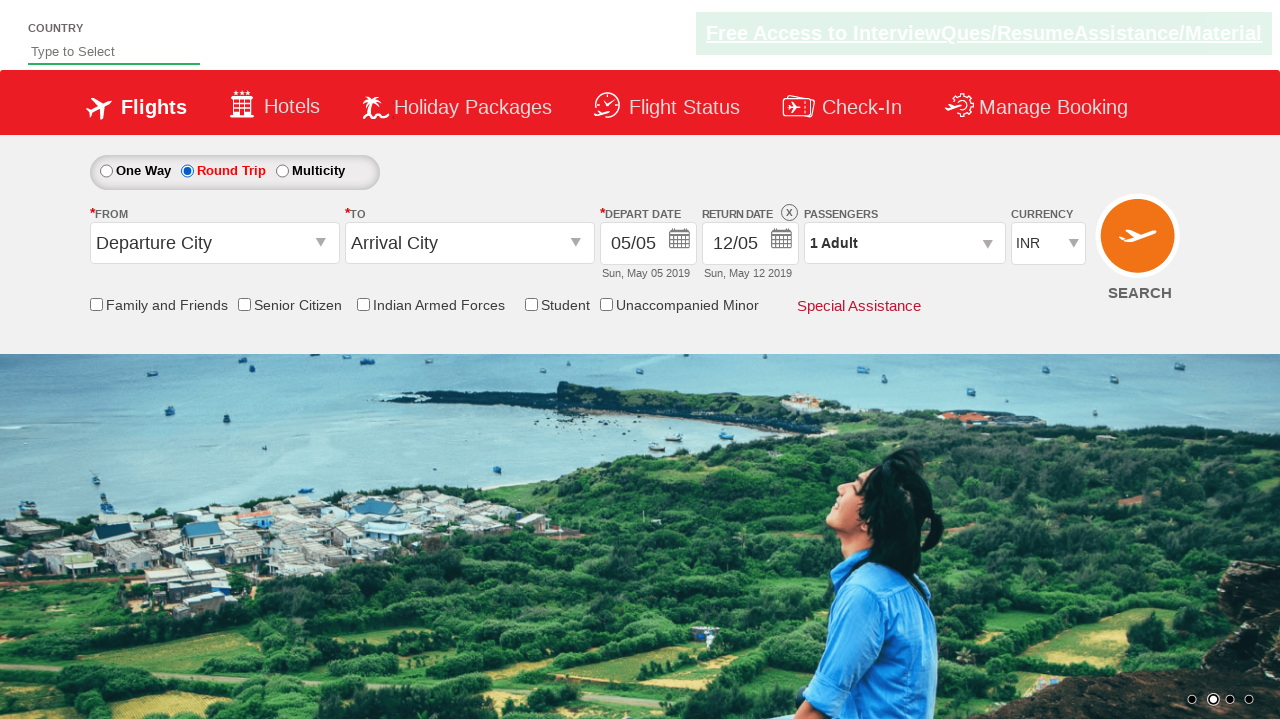

Located Round Trip radio button
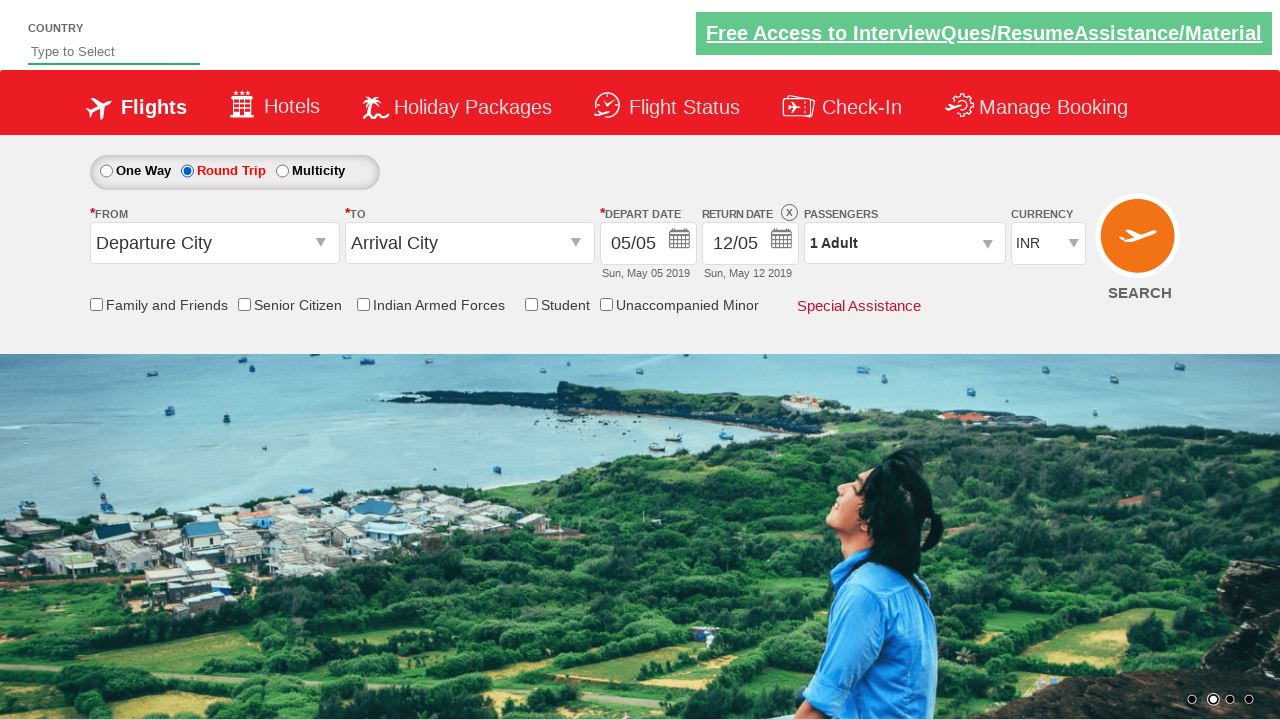

Round Trip radio button is checked, locating enabled date fields
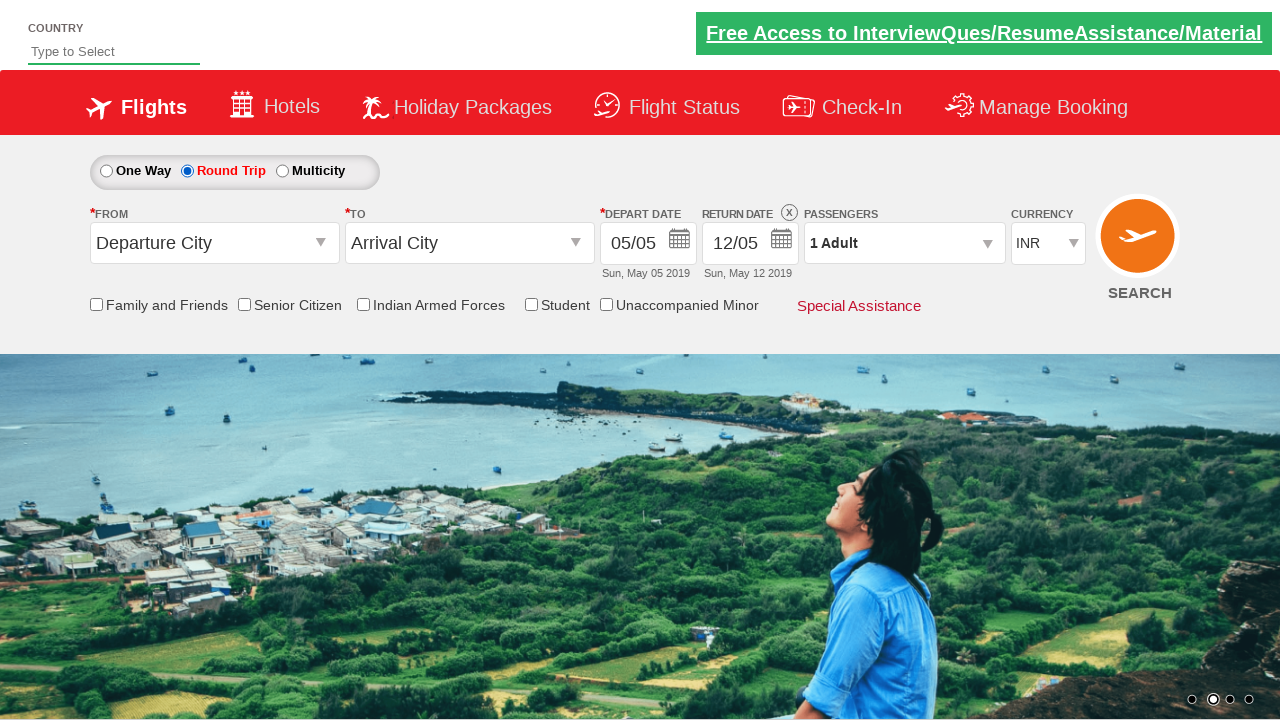

Verified that date fields are enabled for Round Trip selection
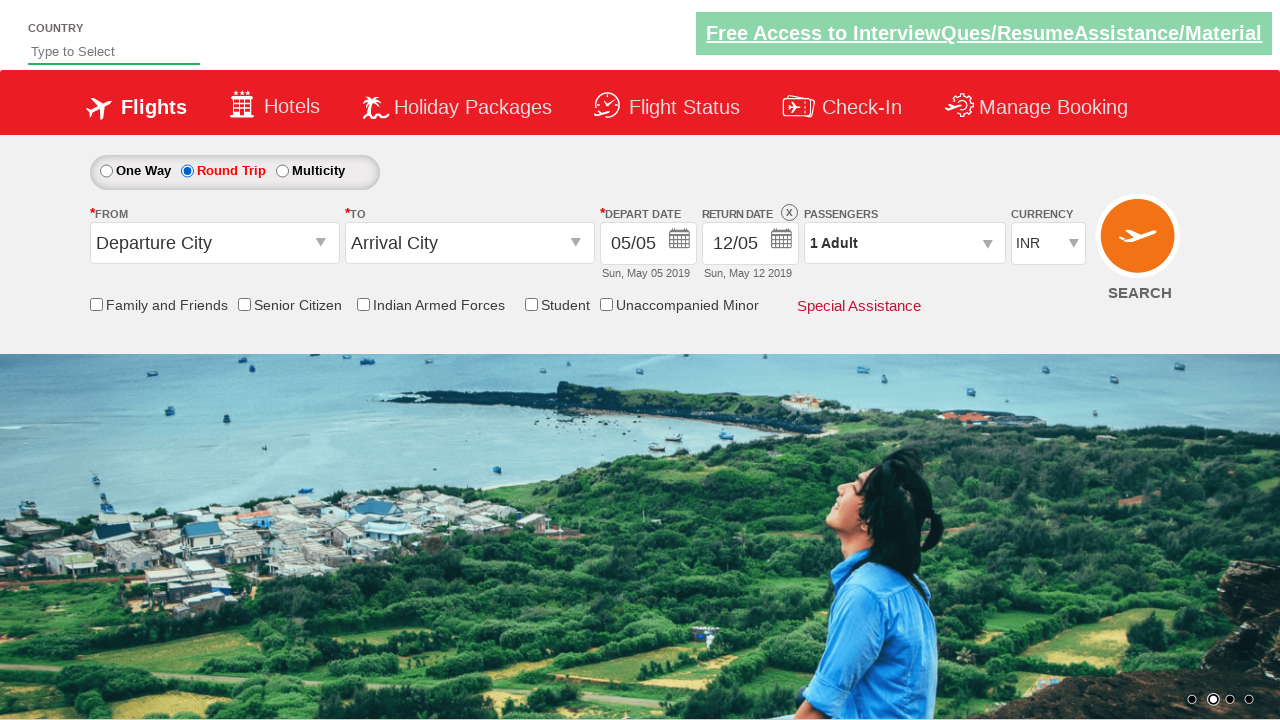

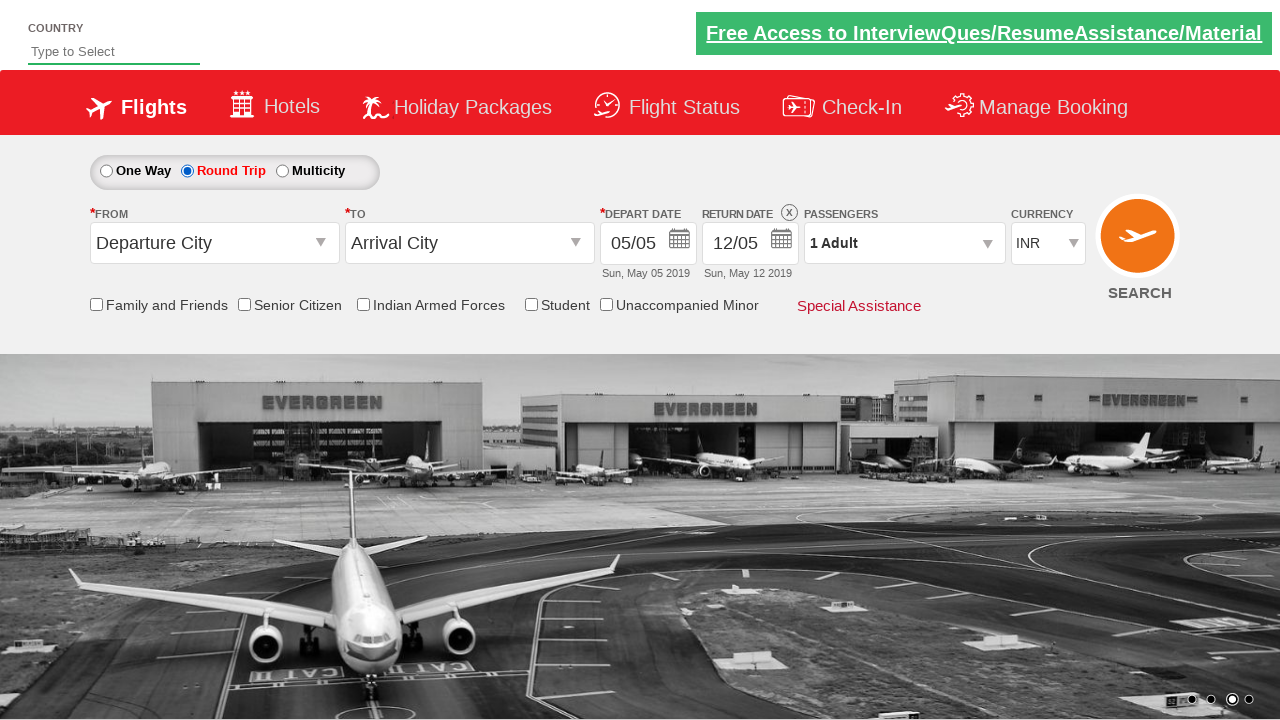